Tests registration form by filling all fields (name, email, password, mobile) using various locator strategies and then clicking the sign up button

Starting URL: https://www.guvi.in/register

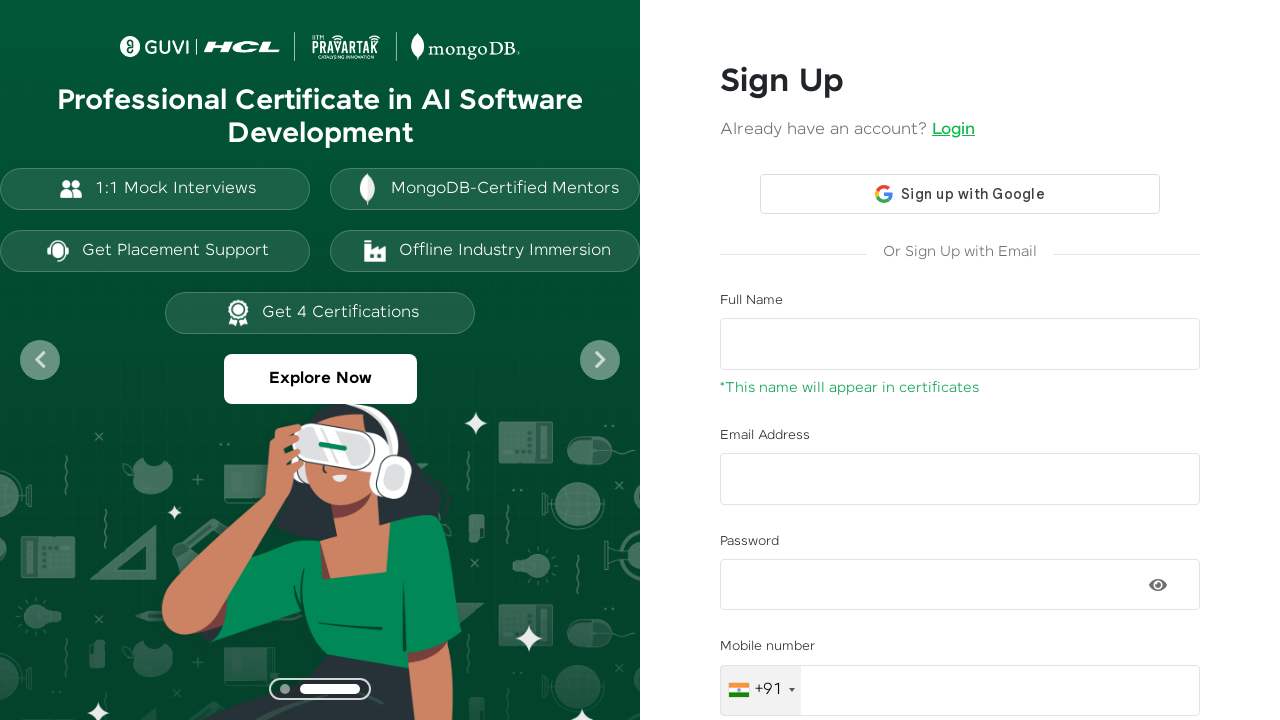

Filled name field with 'surendhar' using ID locator on #name
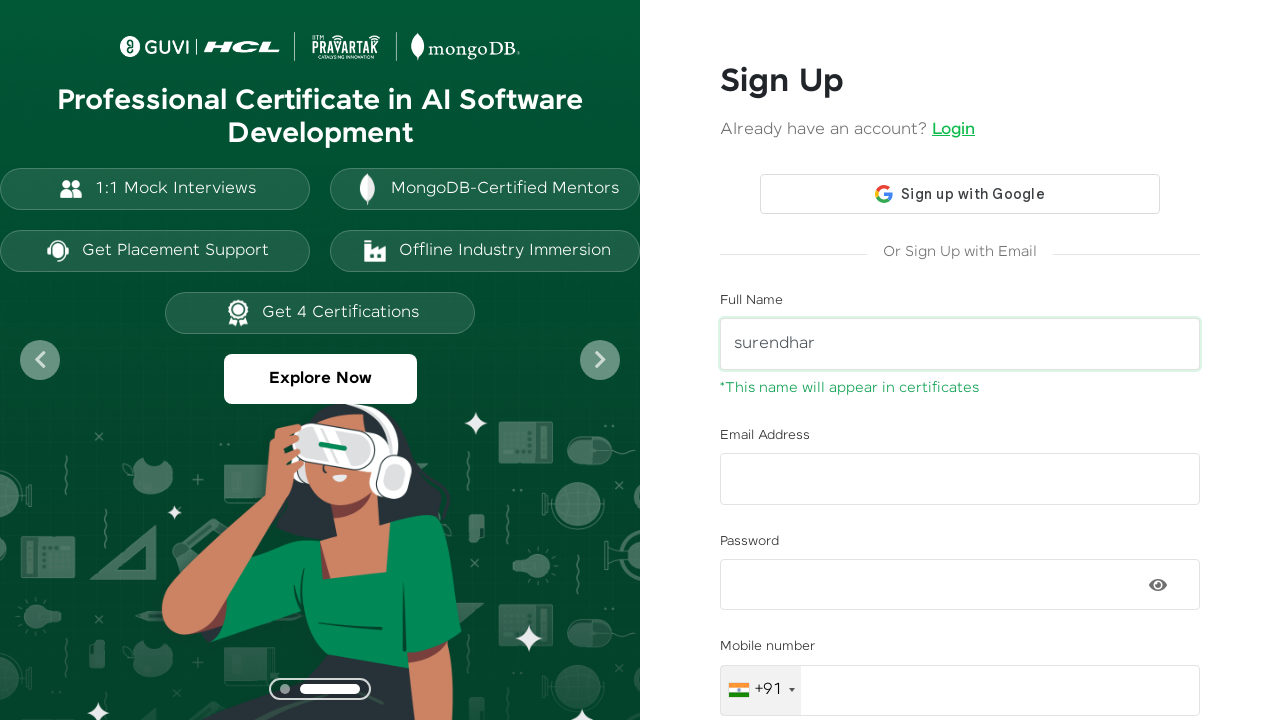

Cleared name field on #name
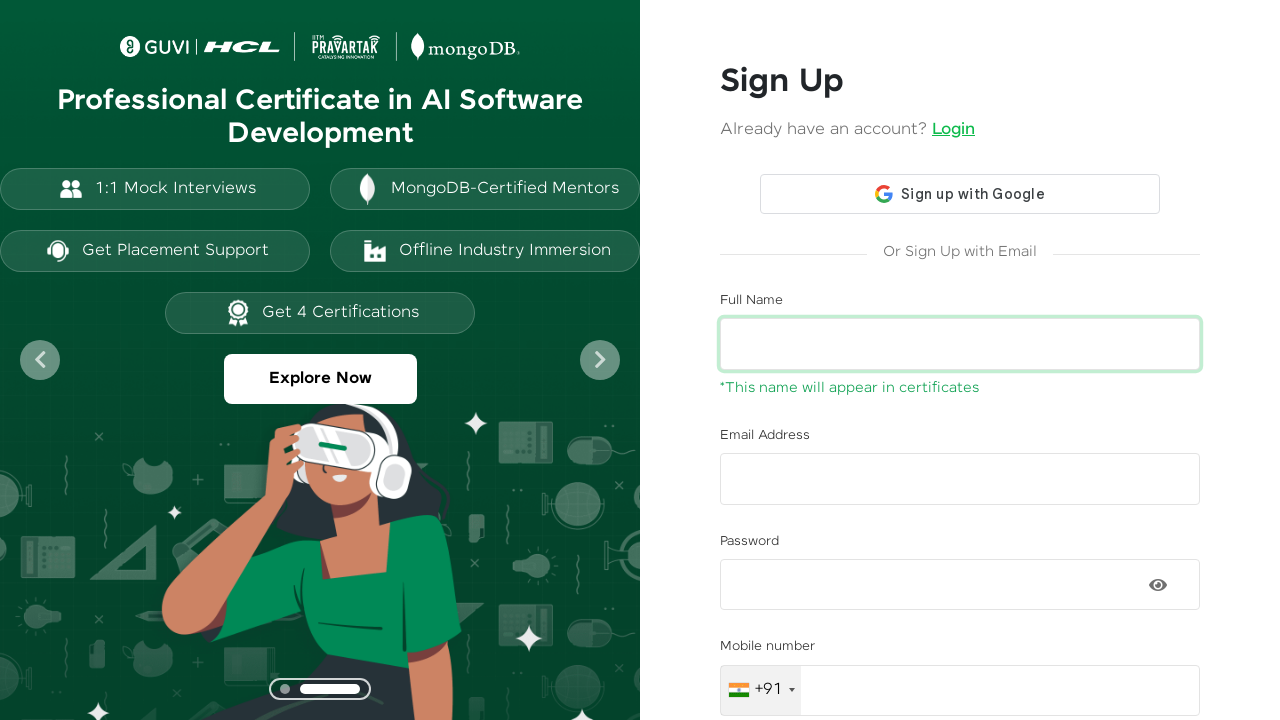

Filled name field with 'surendhar' using XPath with index on (//input[@class='form-control'])[1]
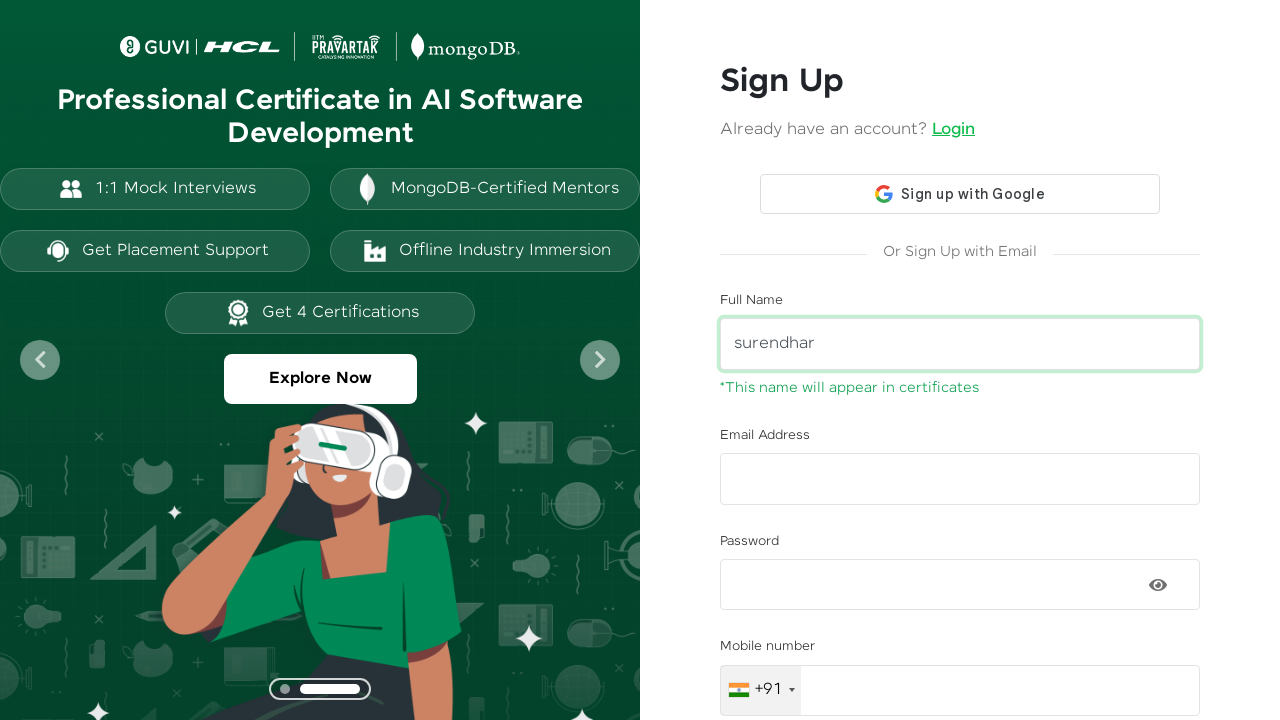

Cleared name field via XPath locator on (//input[@class='form-control'])[1]
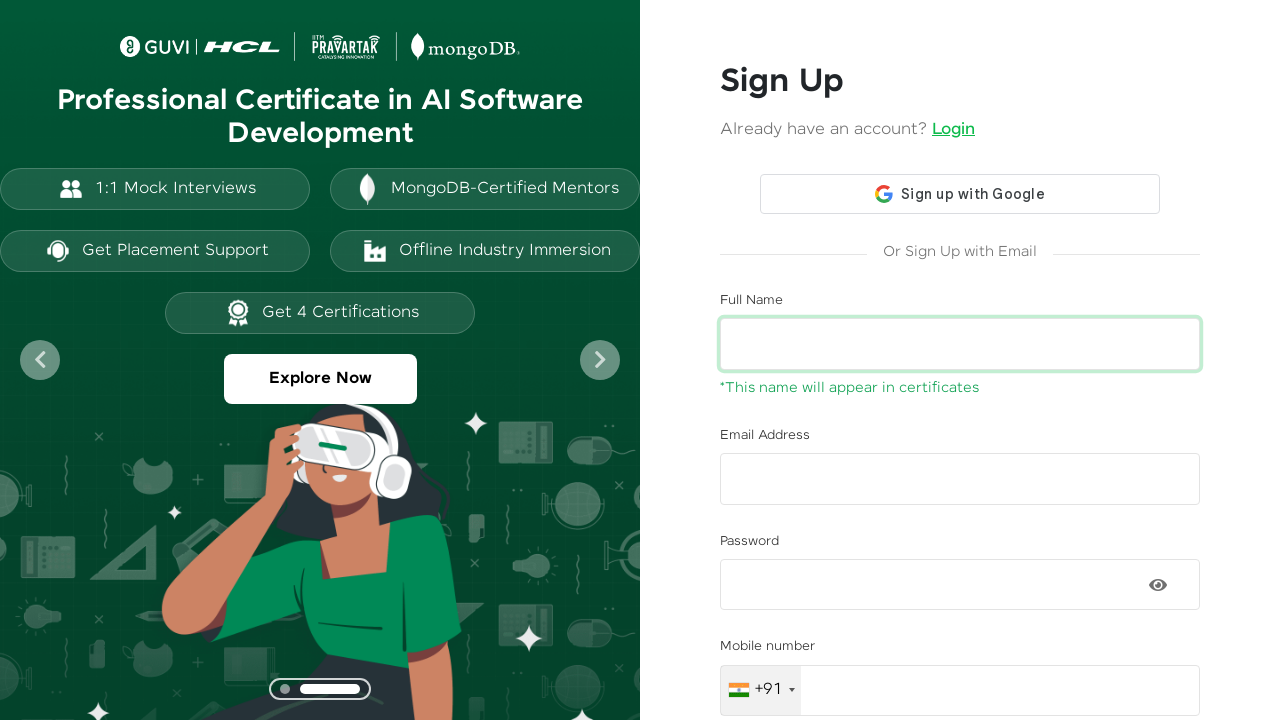

Filled email field with 'surendharpalaniswamy@gmail.com' using ID locator on #email
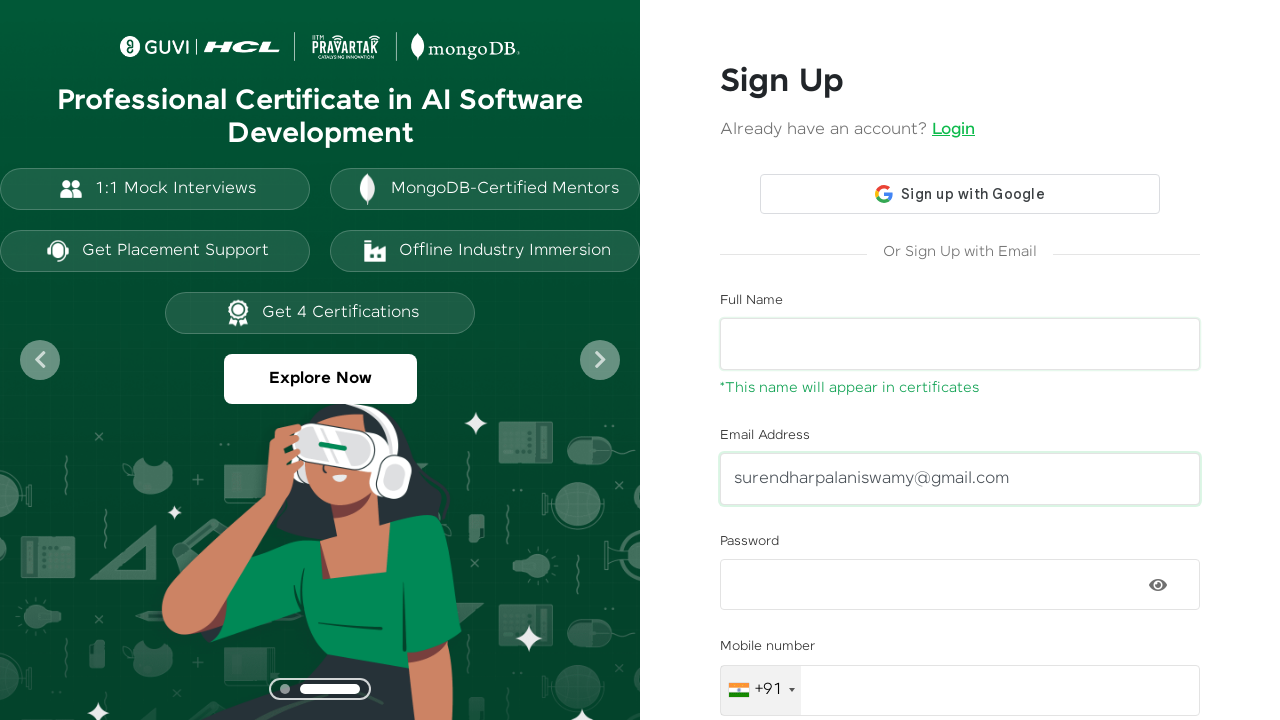

Cleared email field on #email
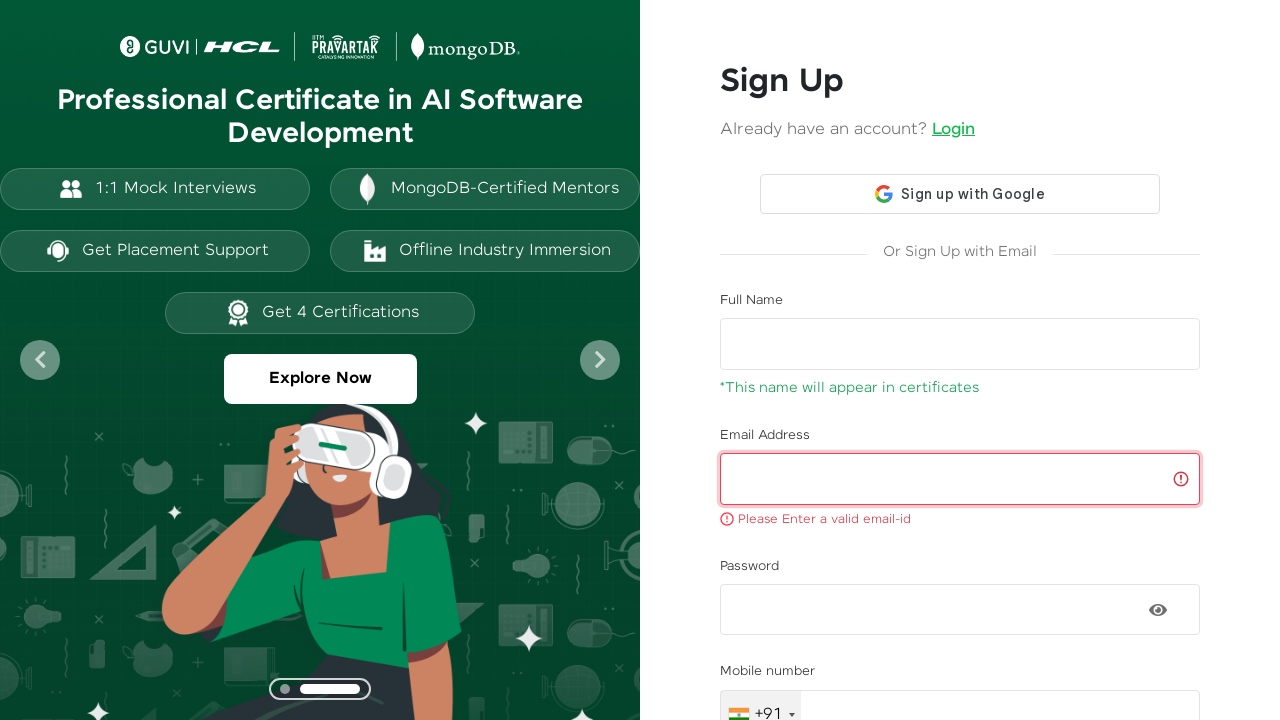

Filled email field with 'surendharpalaniswamy@gmail.com' using XPath type attribute on //input[@type='email']
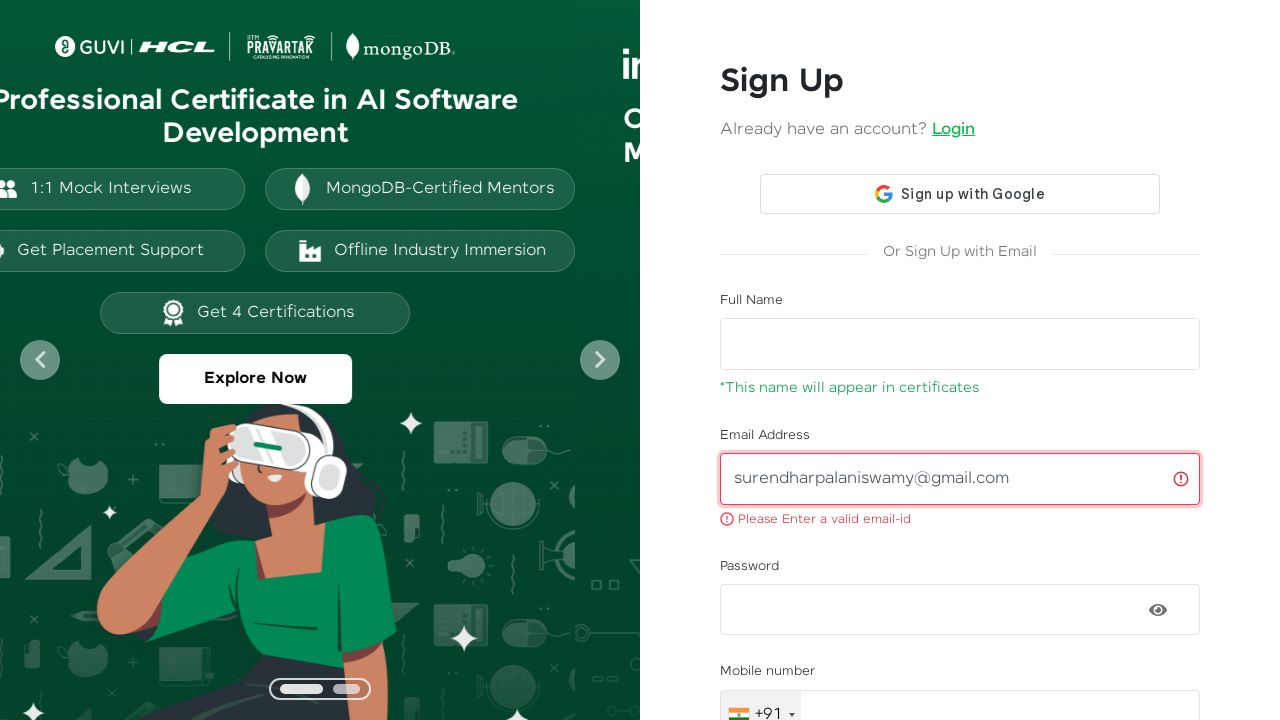

Cleared email field via XPath locator on //input[@type='email']
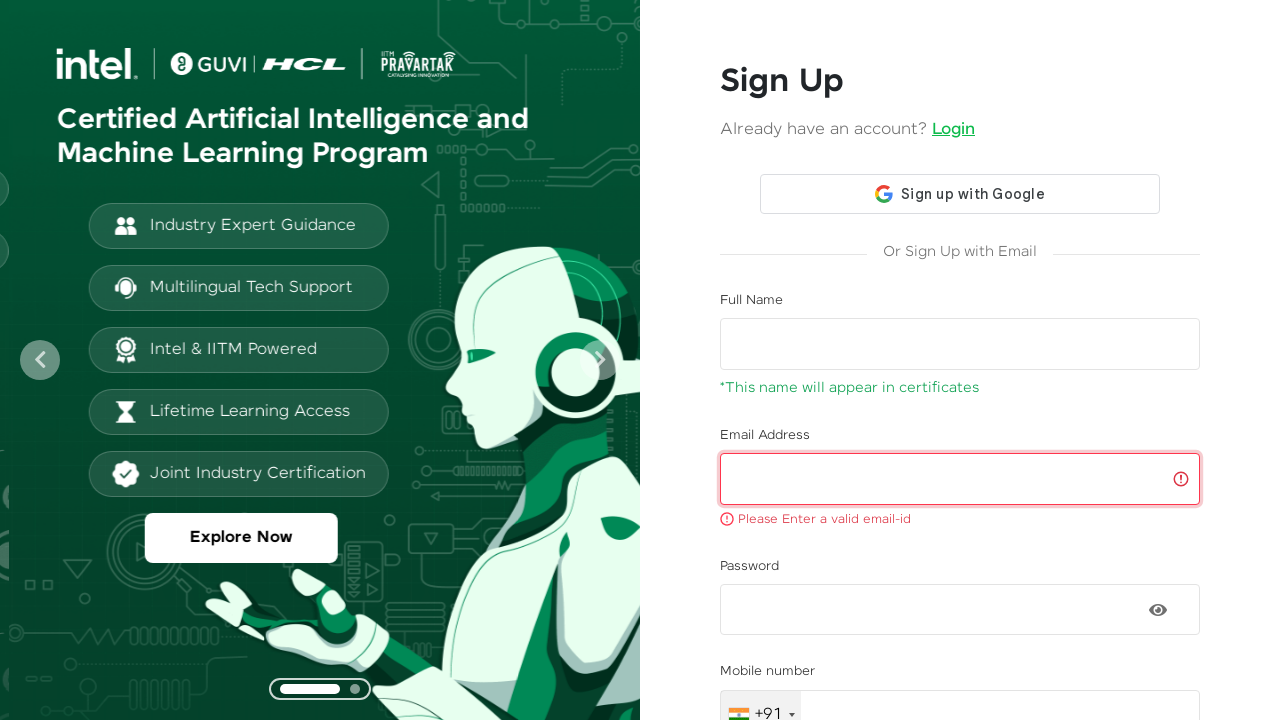

Filled password field with 'Guvi@987' using XPath type attribute on //input[@type='password']
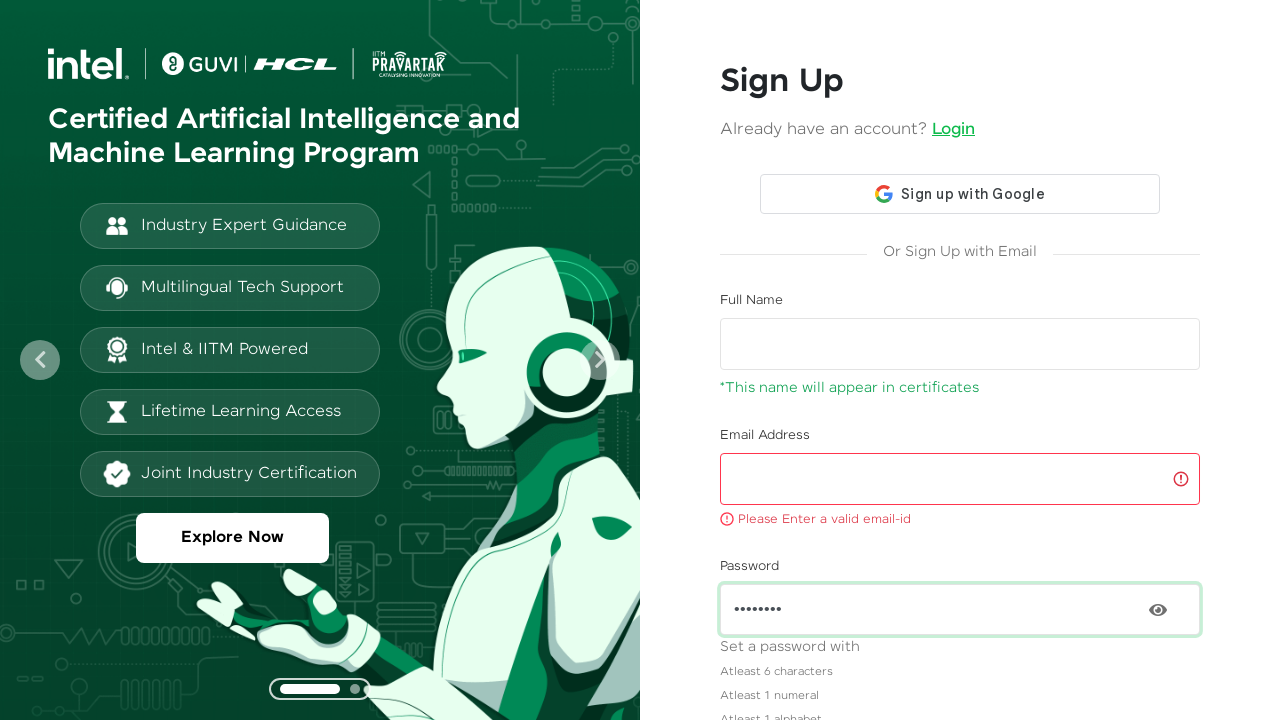

Cleared password field on //input[@type='password']
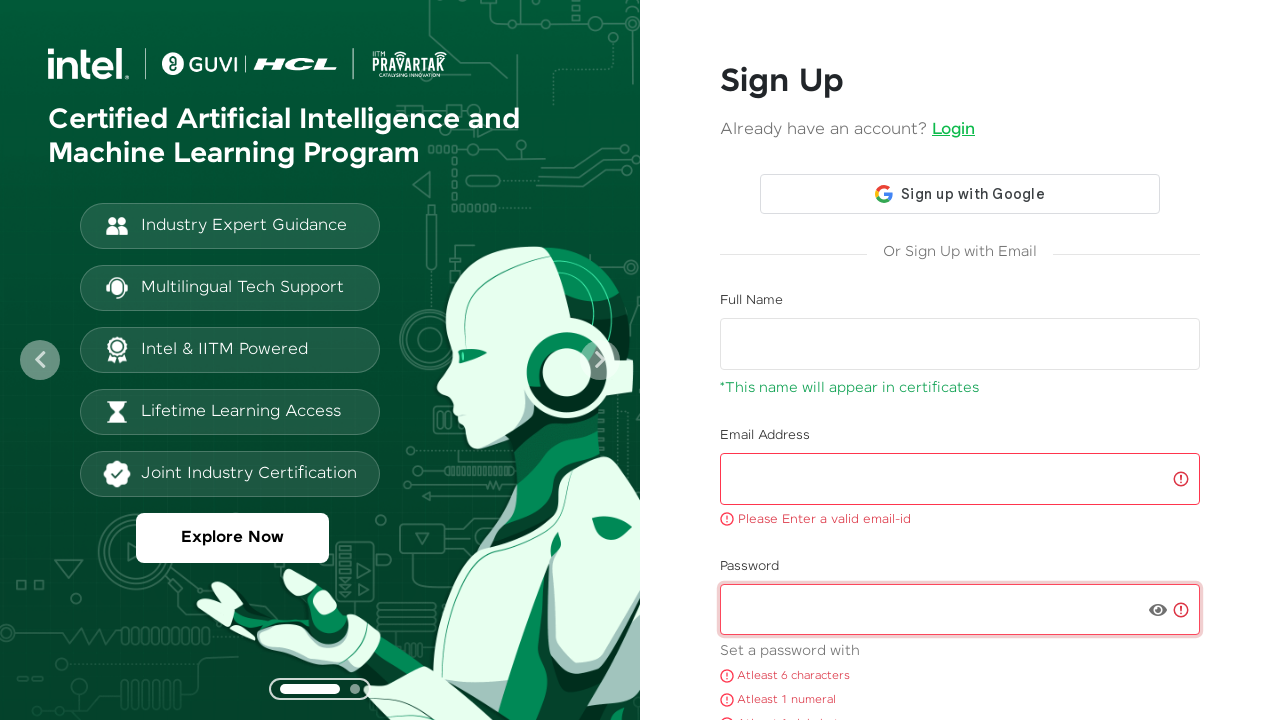

Filled password field with 'Guvi@987' using ID locator on #password
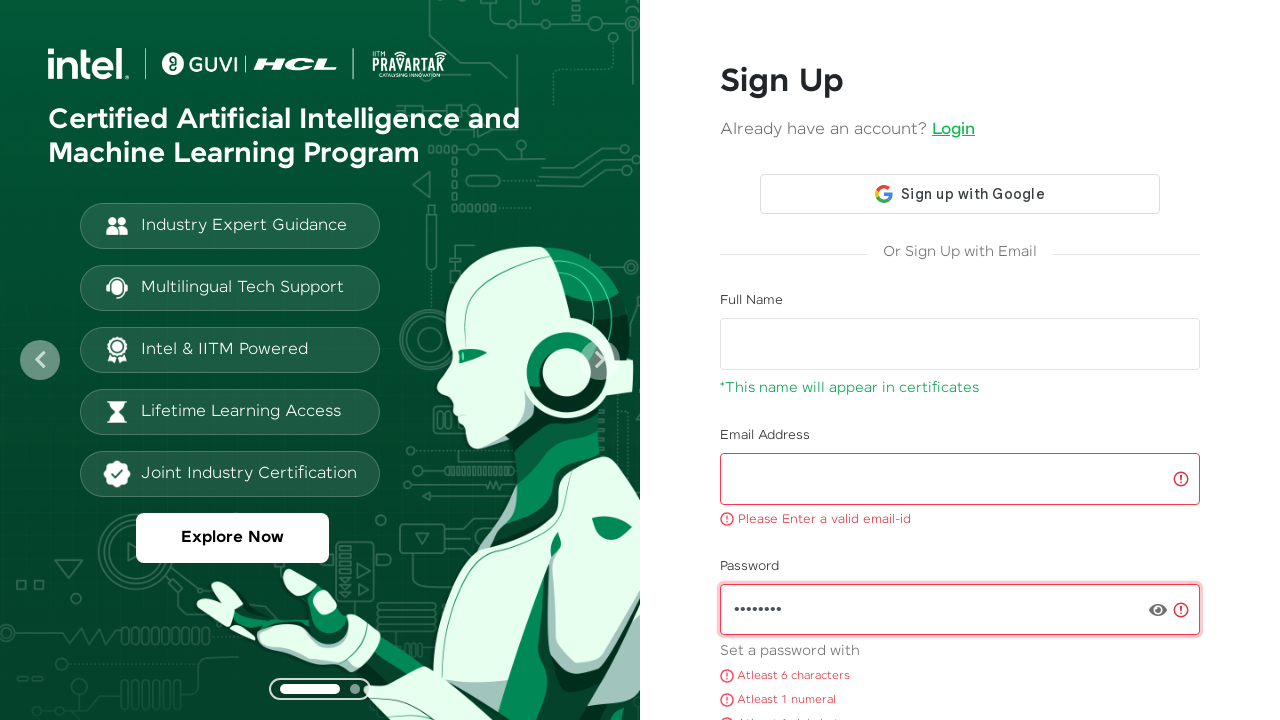

Cleared password field via ID locator on #password
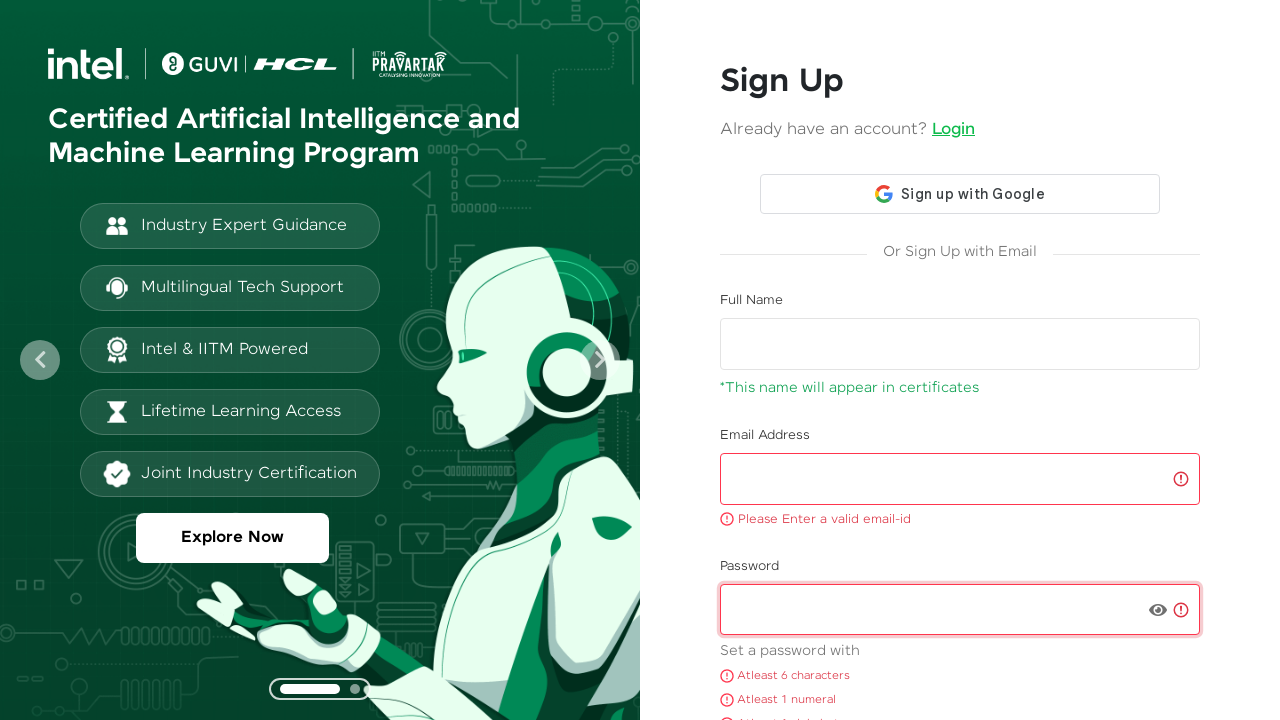

Filled mobile number field with '321456987' using ID locator on #mobileNumber
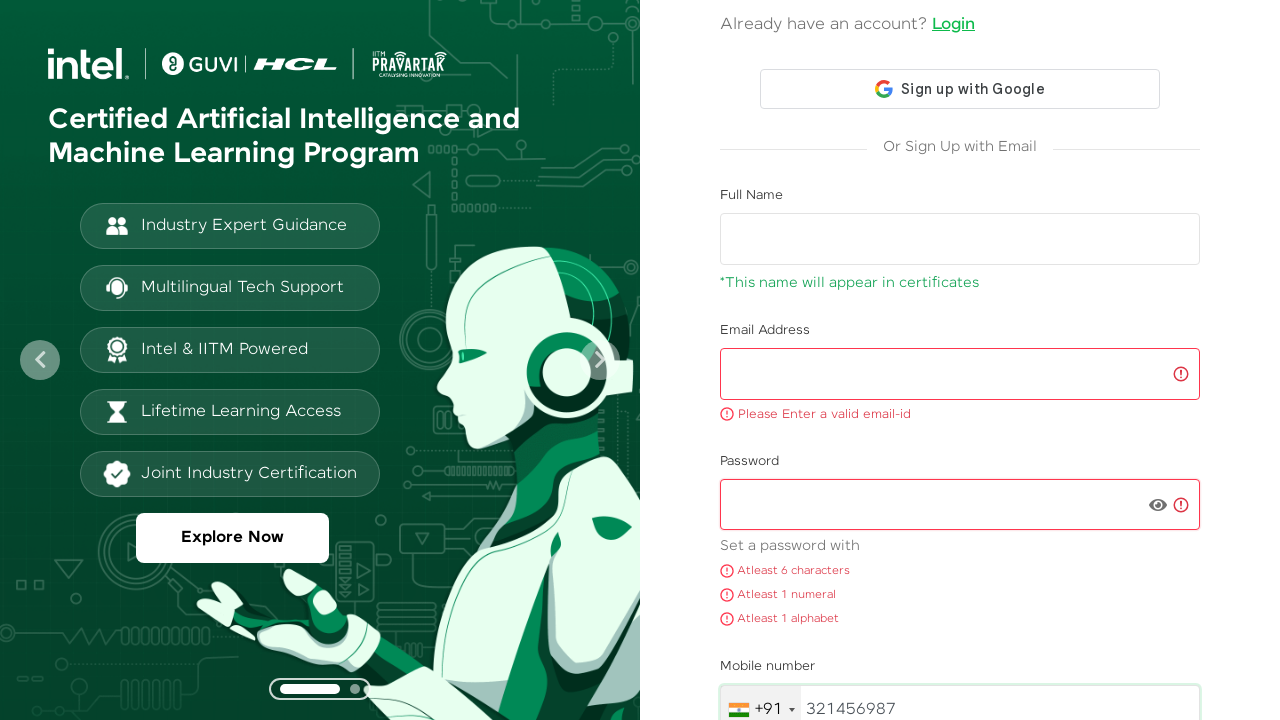

Cleared mobile number field on #mobileNumber
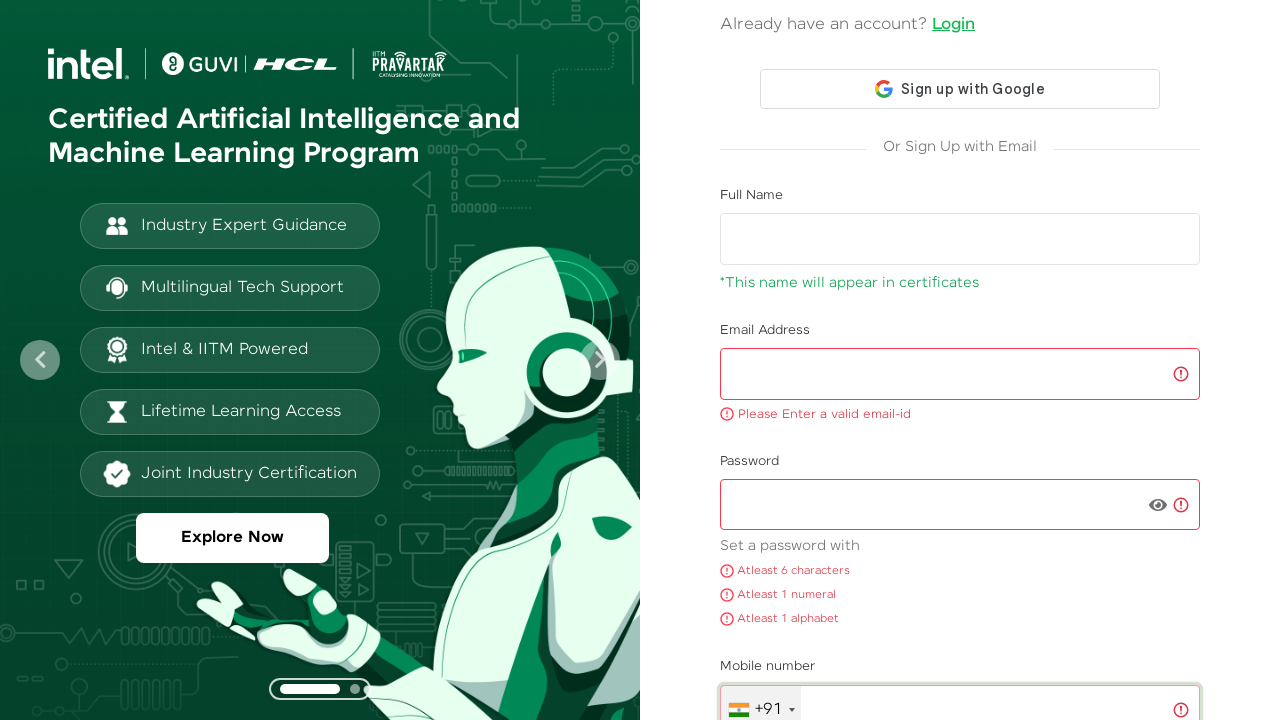

Filled name field with 'John Doe' for final submission on #name
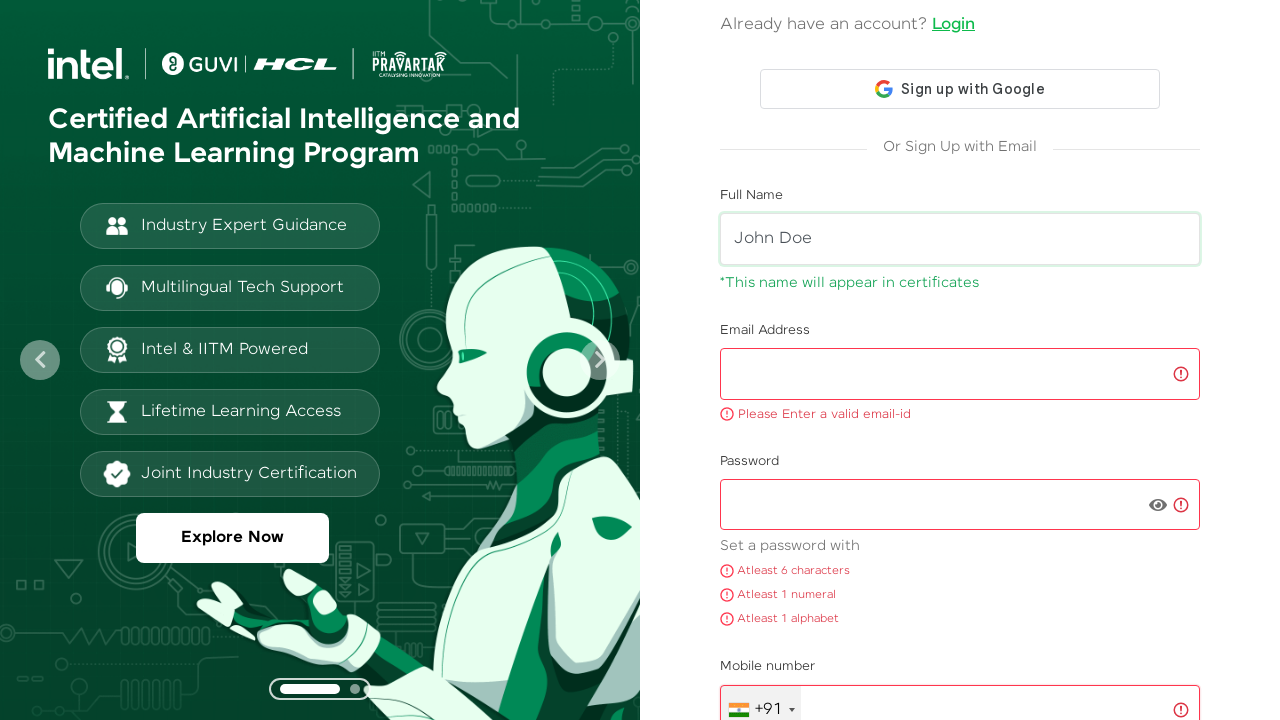

Filled email field with 'johndoe@example.com' for final submission on #email
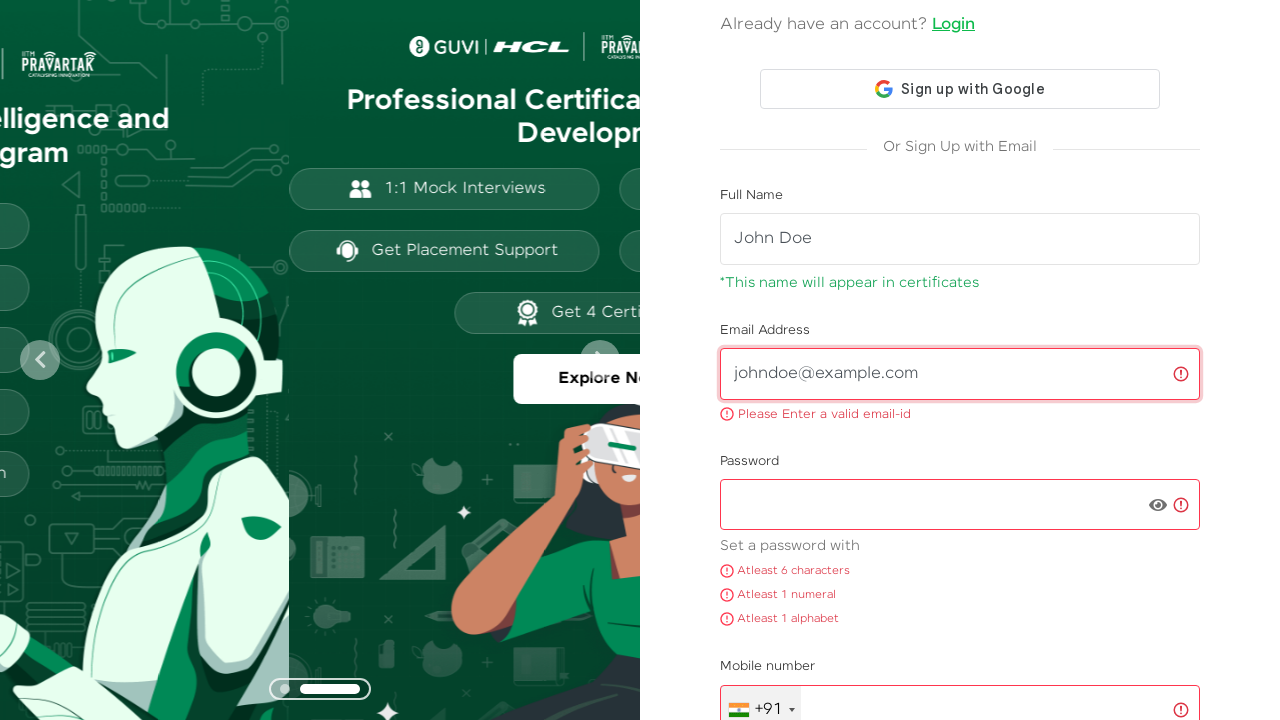

Filled password field with 'SecurePass123!' for final submission on #password
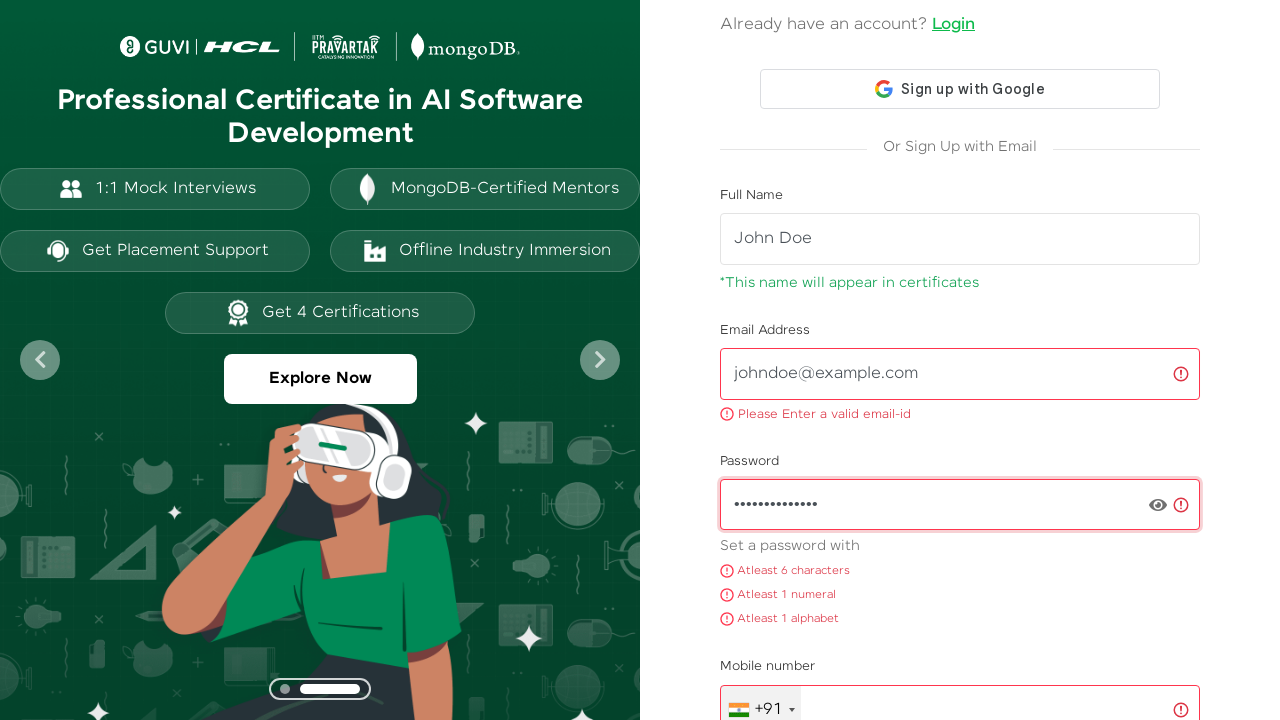

Filled mobile number field with '9876543210' for final submission on #mobileNumber
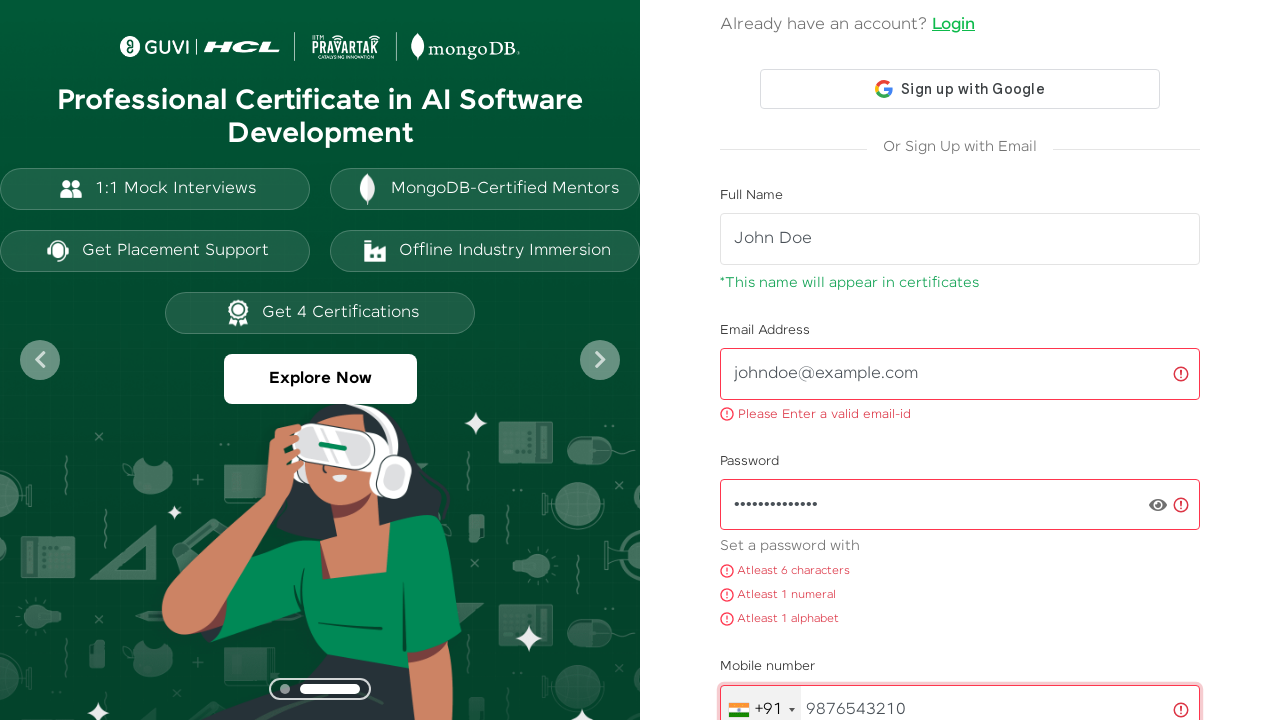

Clicked Sign Up button to submit registration form at (960, 628) on #signup-btn
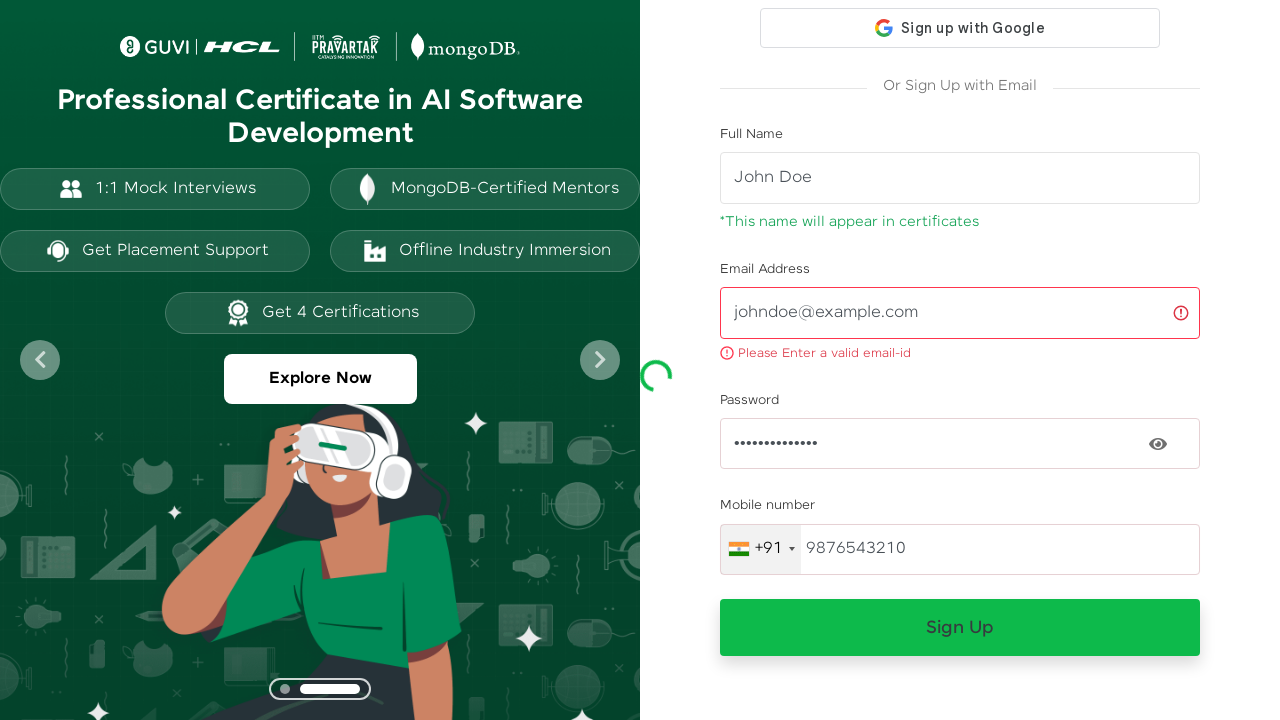

Waited 2 seconds for form submission processing
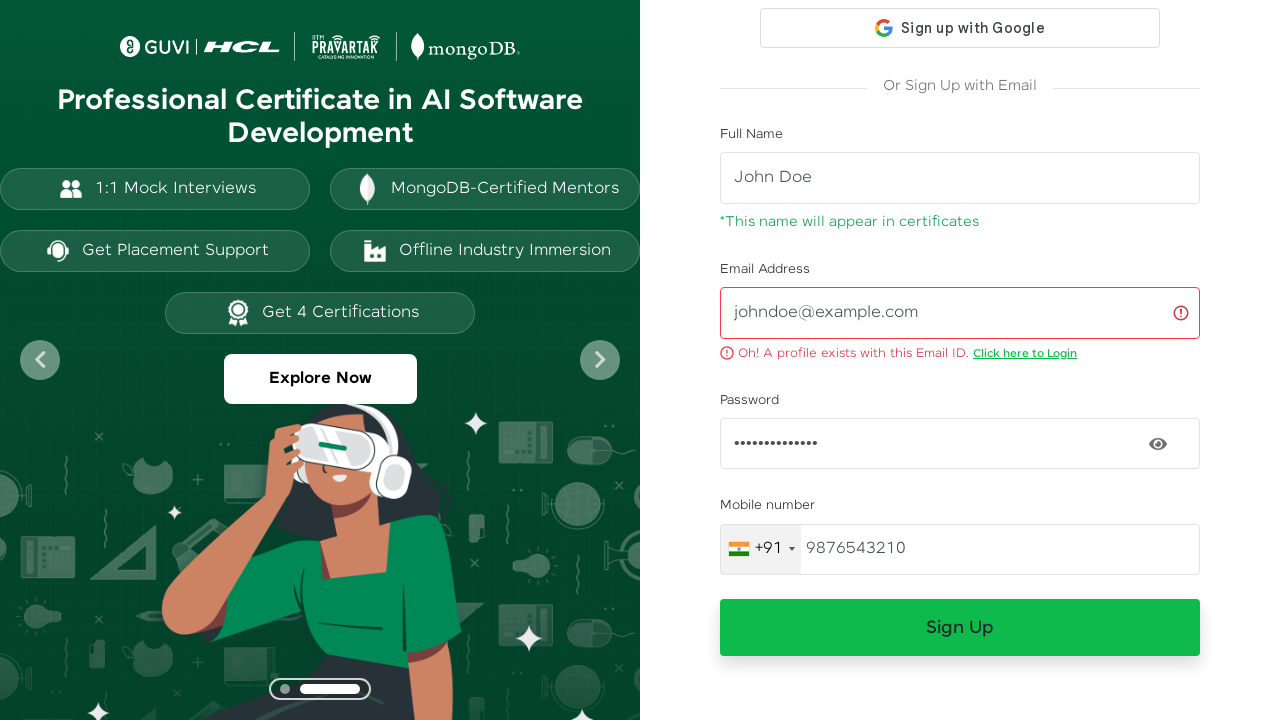

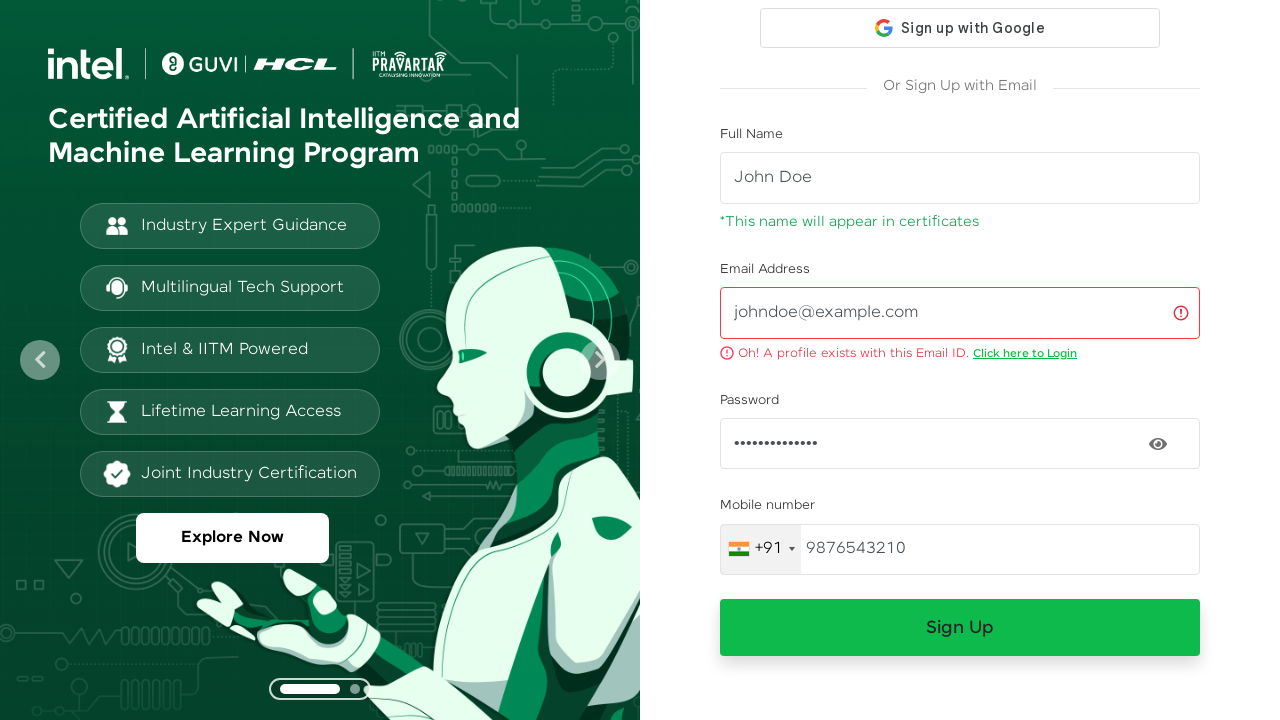